Tests selecting multiple options ("Volvo" and "Audi") from a standard HTML multi-select element

Starting URL: https://demoqa.com/select-menu

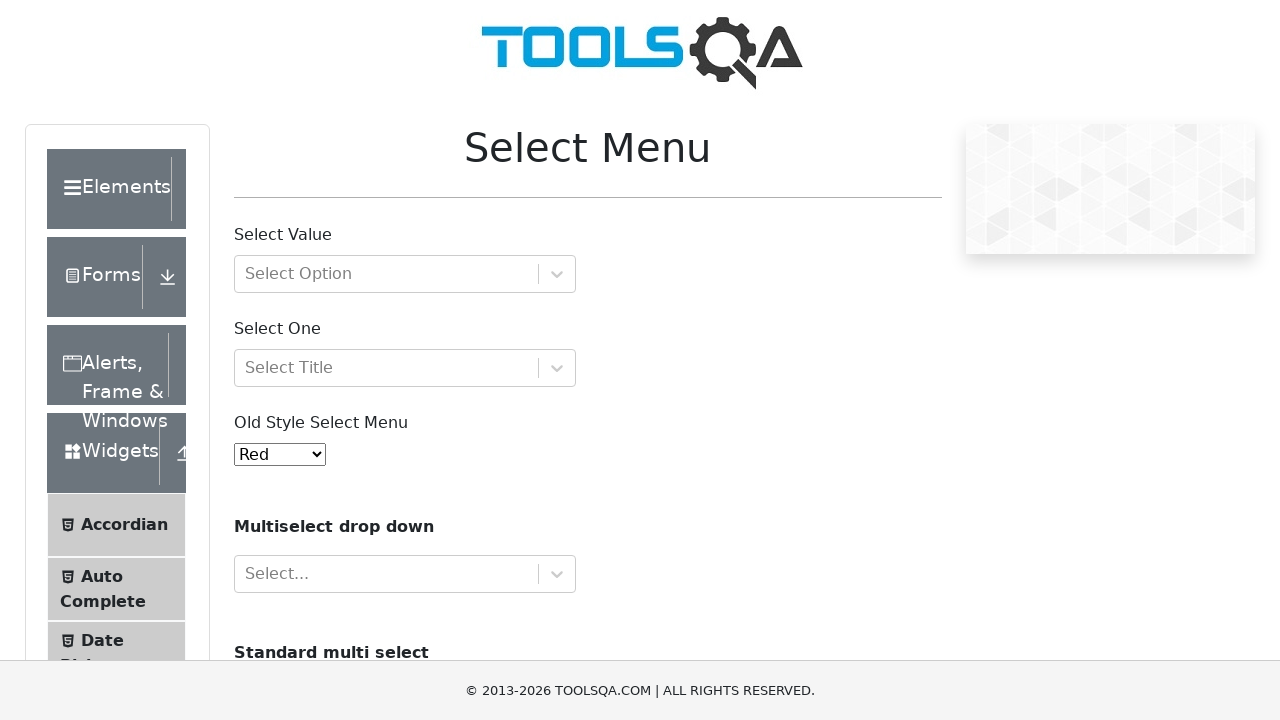

Navigated to https://demoqa.com/select-menu
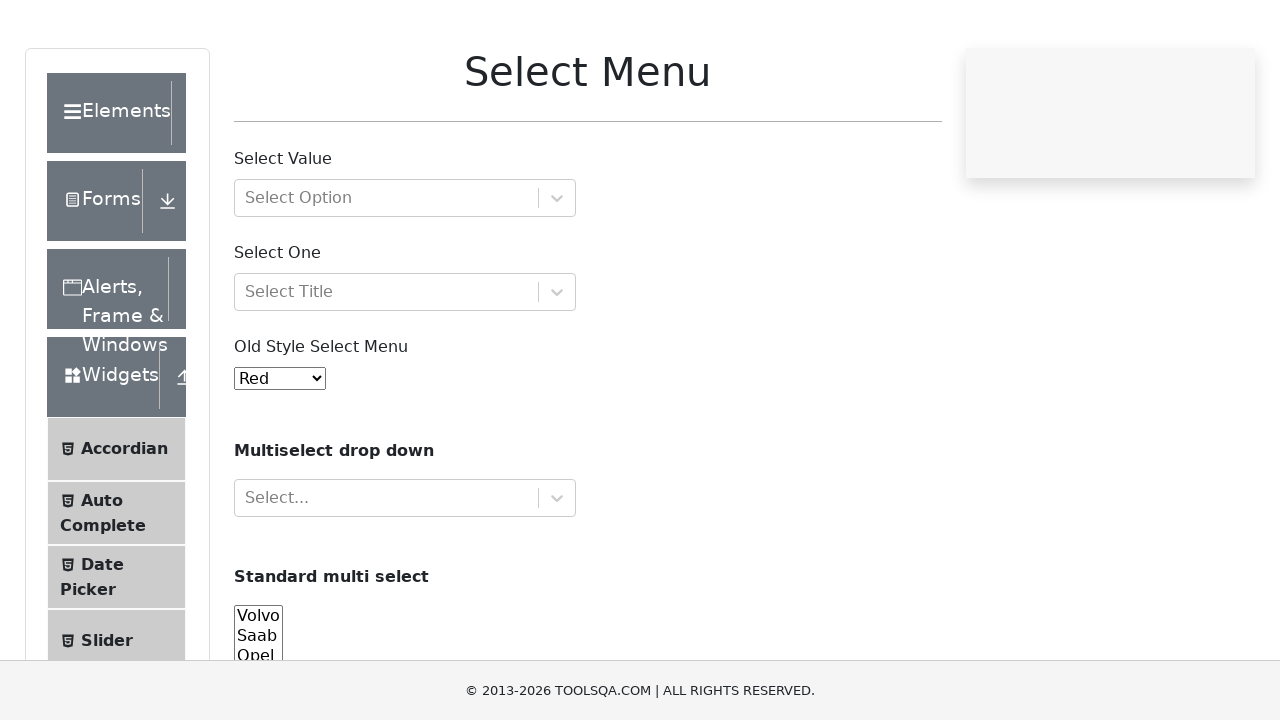

Selected multiple options 'Volvo' and 'Audi' from standard multi-select element on #cars
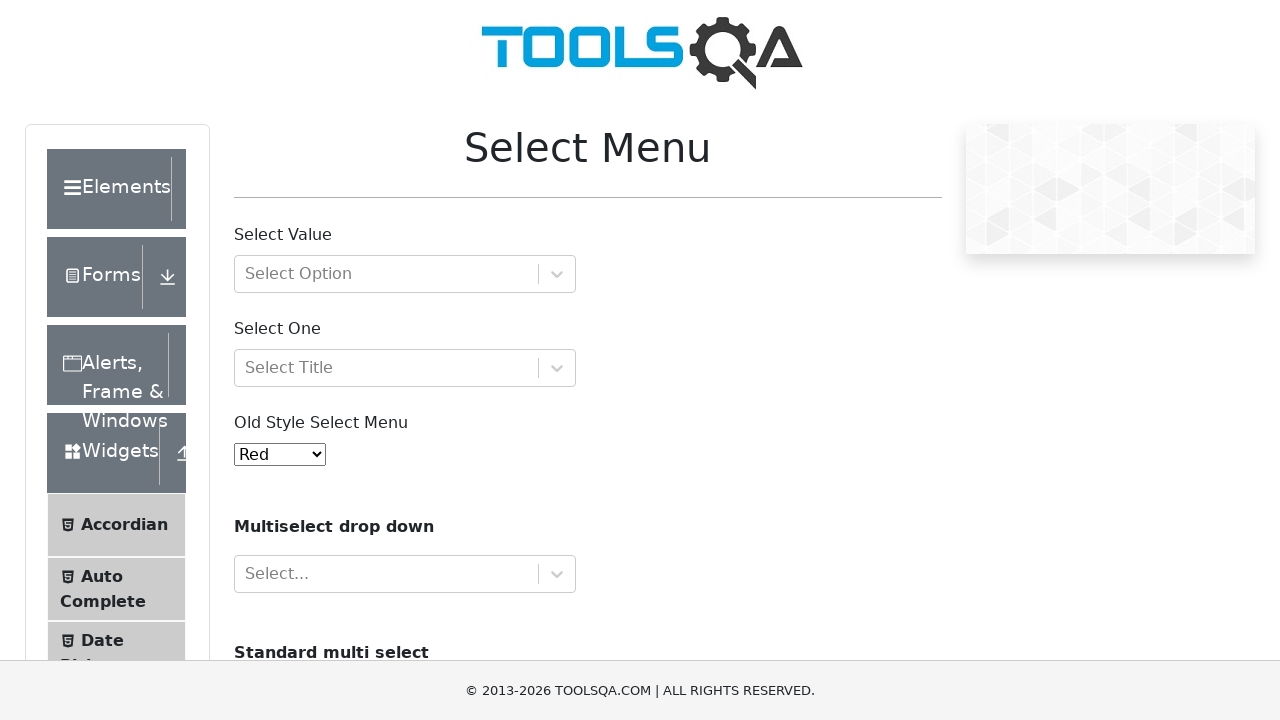

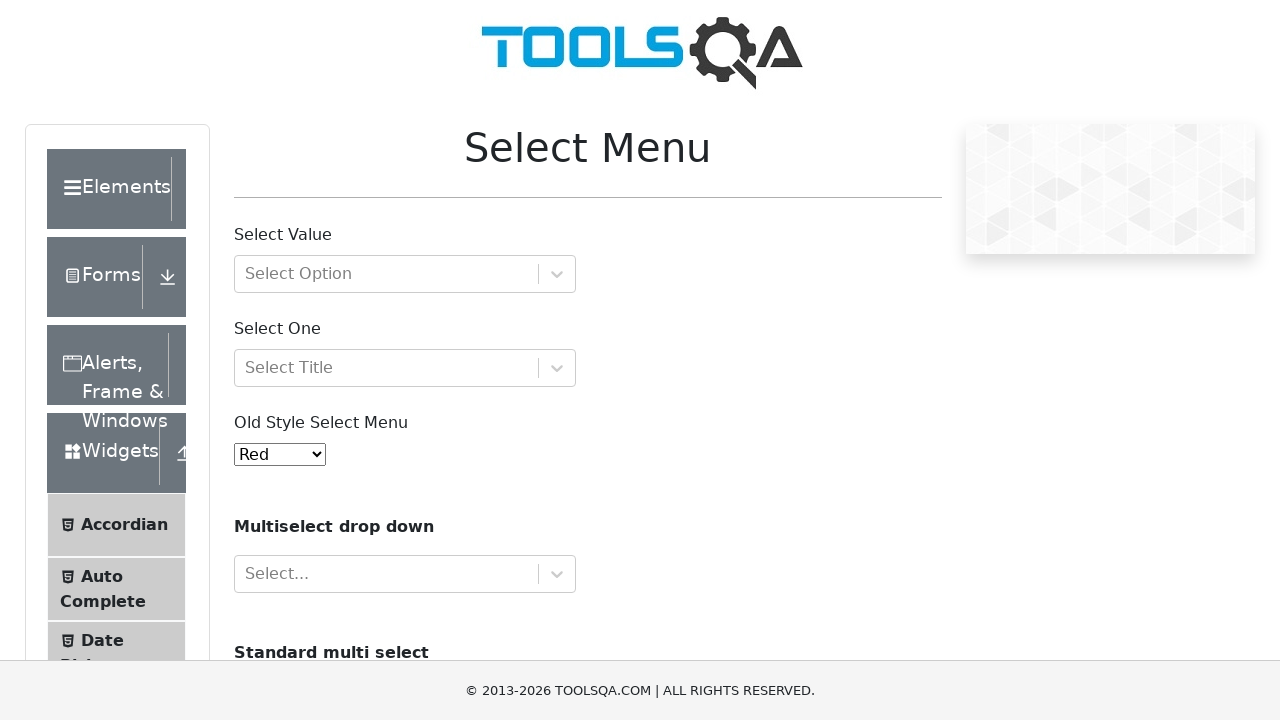